Clicks on OnePlus 5 link in footer and navigates back

Starting URL: https://www.oneplus.in/

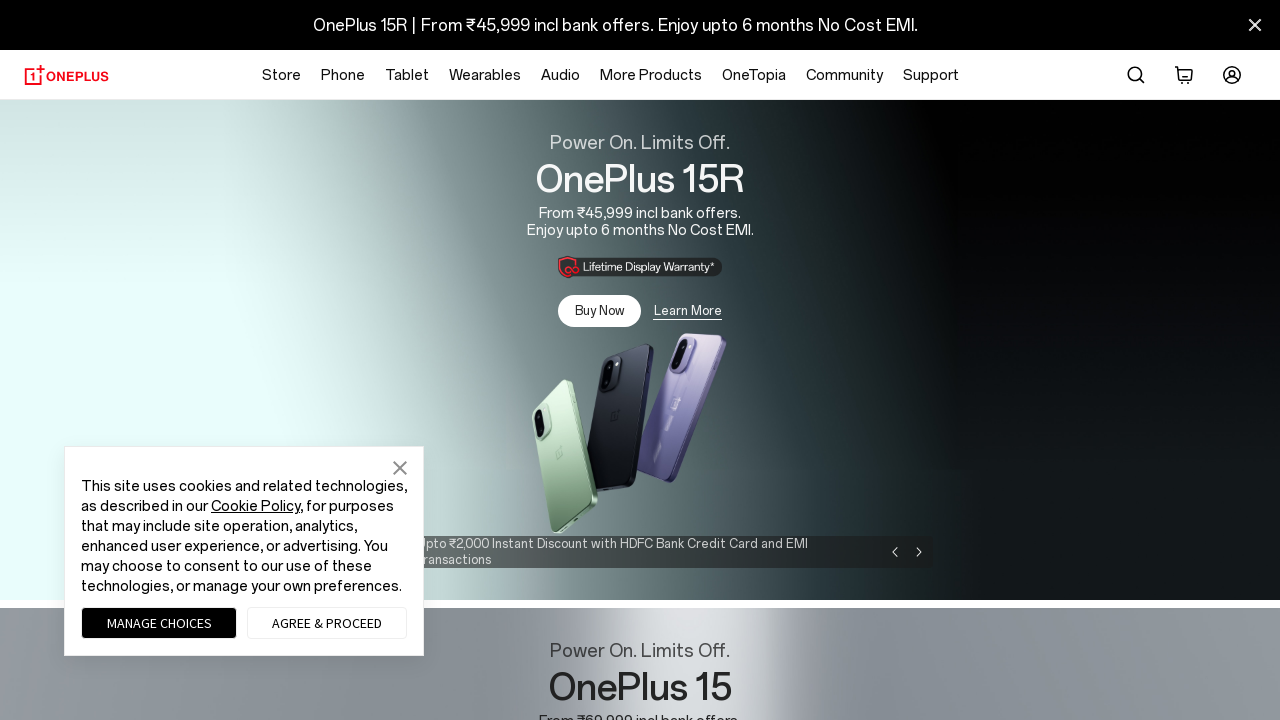

Clicked on OnePlus 5 link in footer at (55, 406) on #footer >> dl:nth-child(1) >> li:nth-child(4) > a
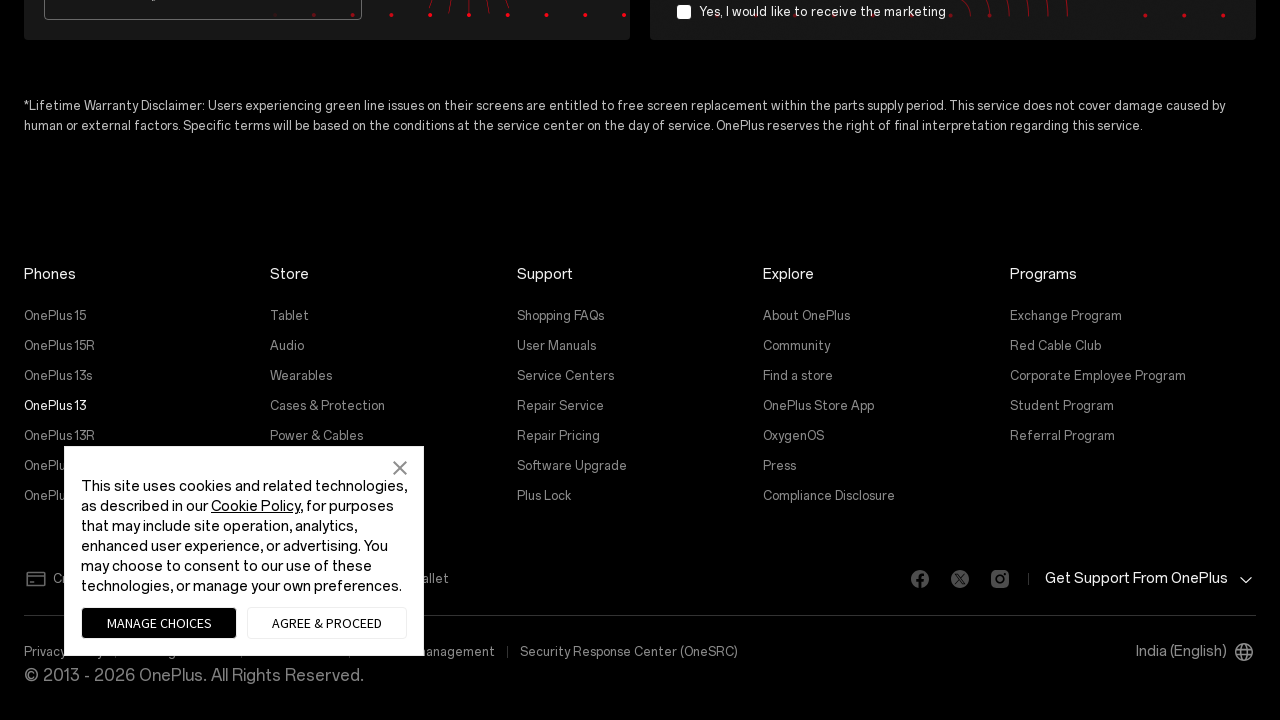

Navigated back to previous page
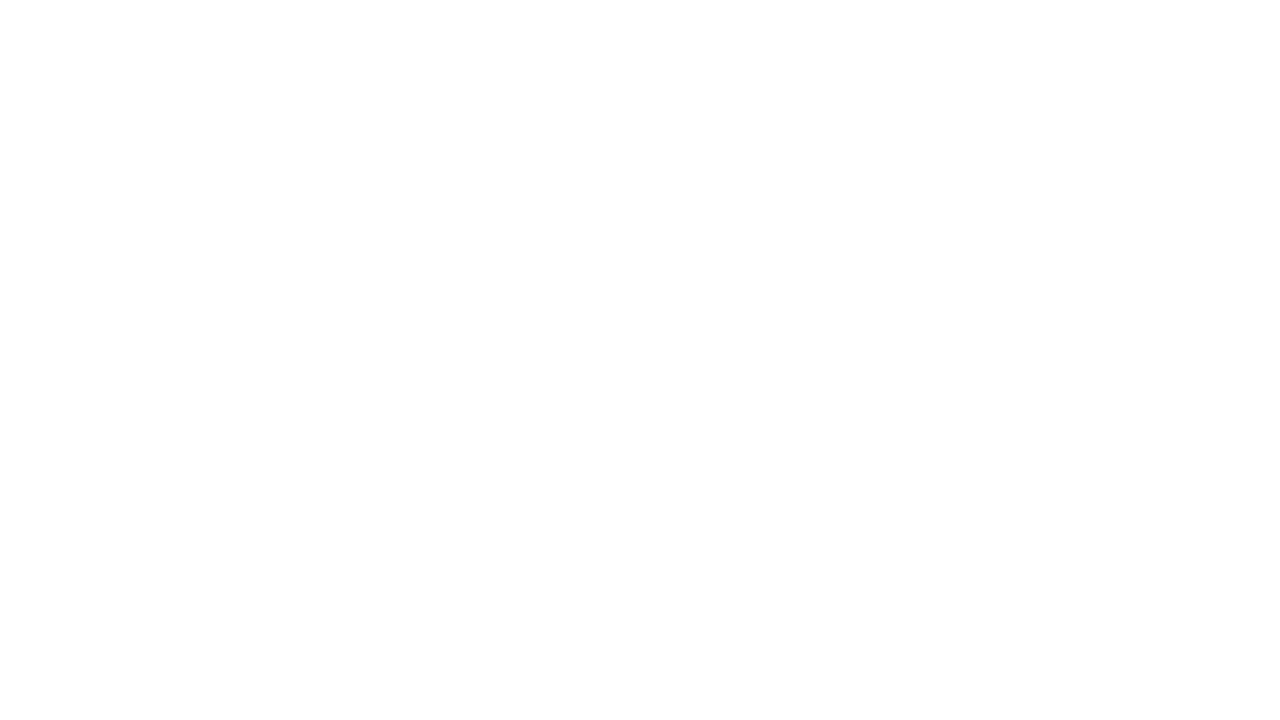

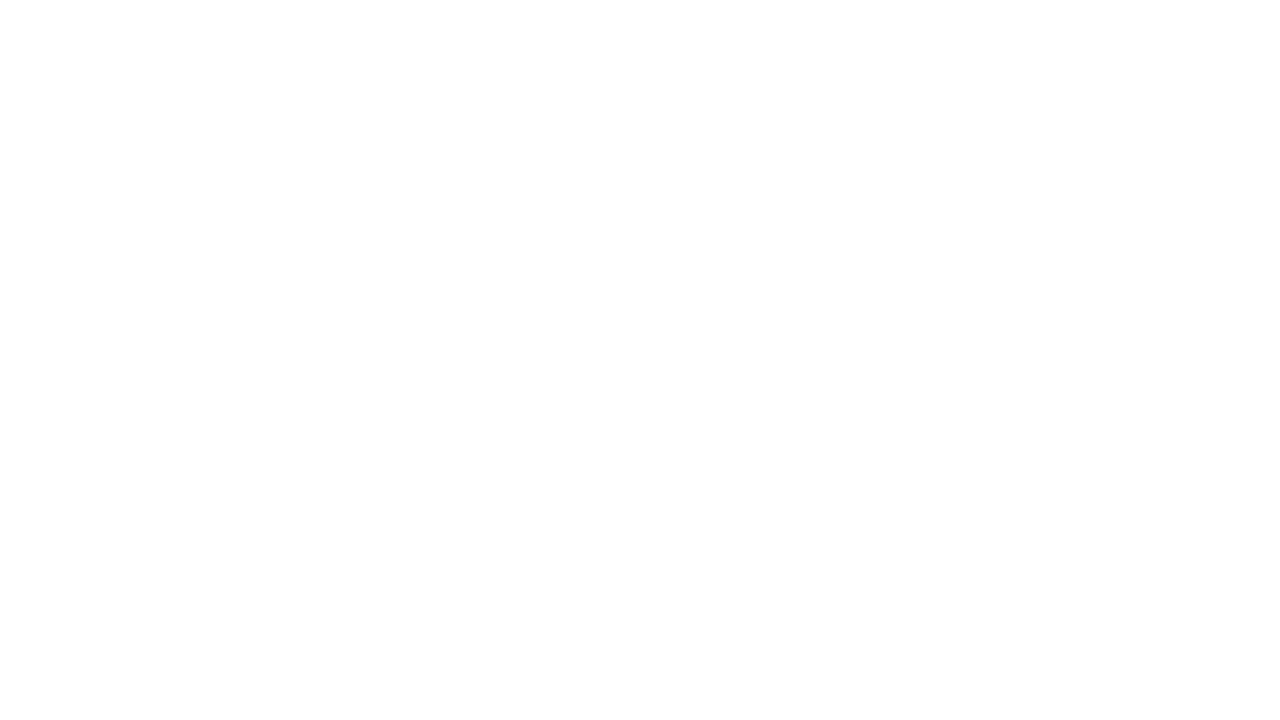